Tests navigation to the sign-in page by clicking the Sign In link and verifying the URL changes correctly.

Starting URL: https://courses.ultimateqa.com/collections

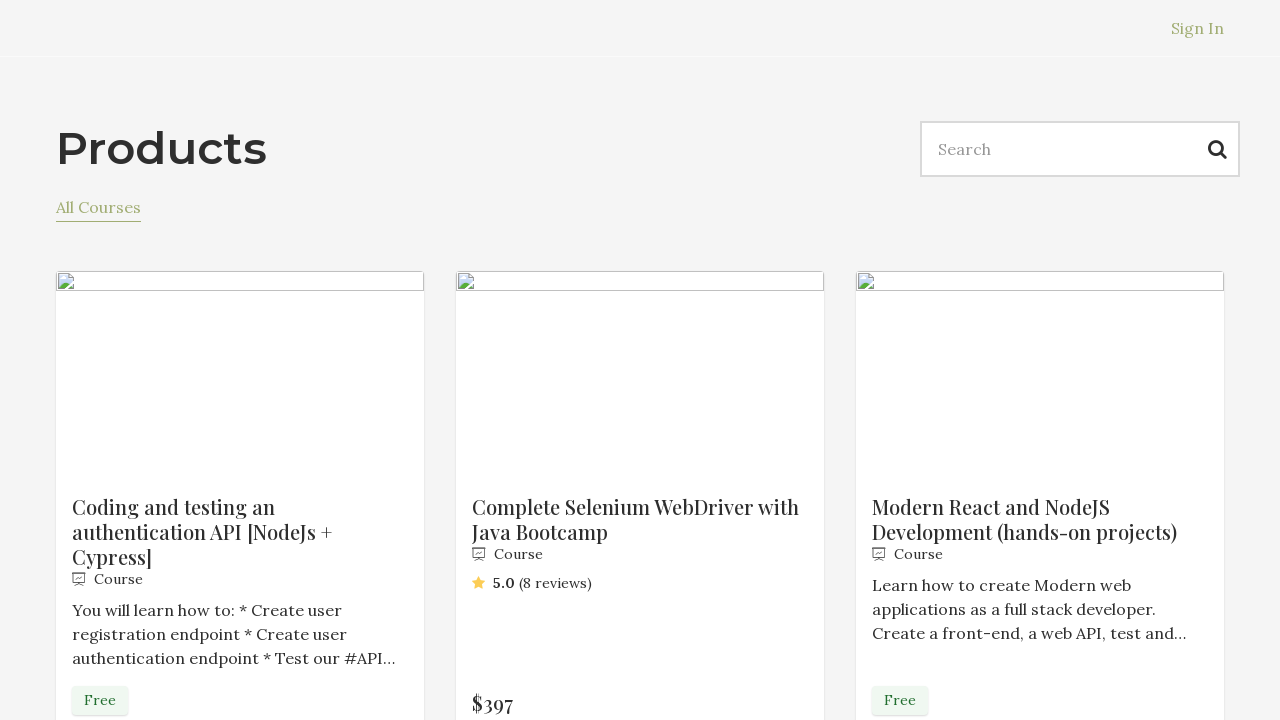

Clicked Sign In link to navigate to sign-in page at (1198, 28) on a[href='/users/sign_in']
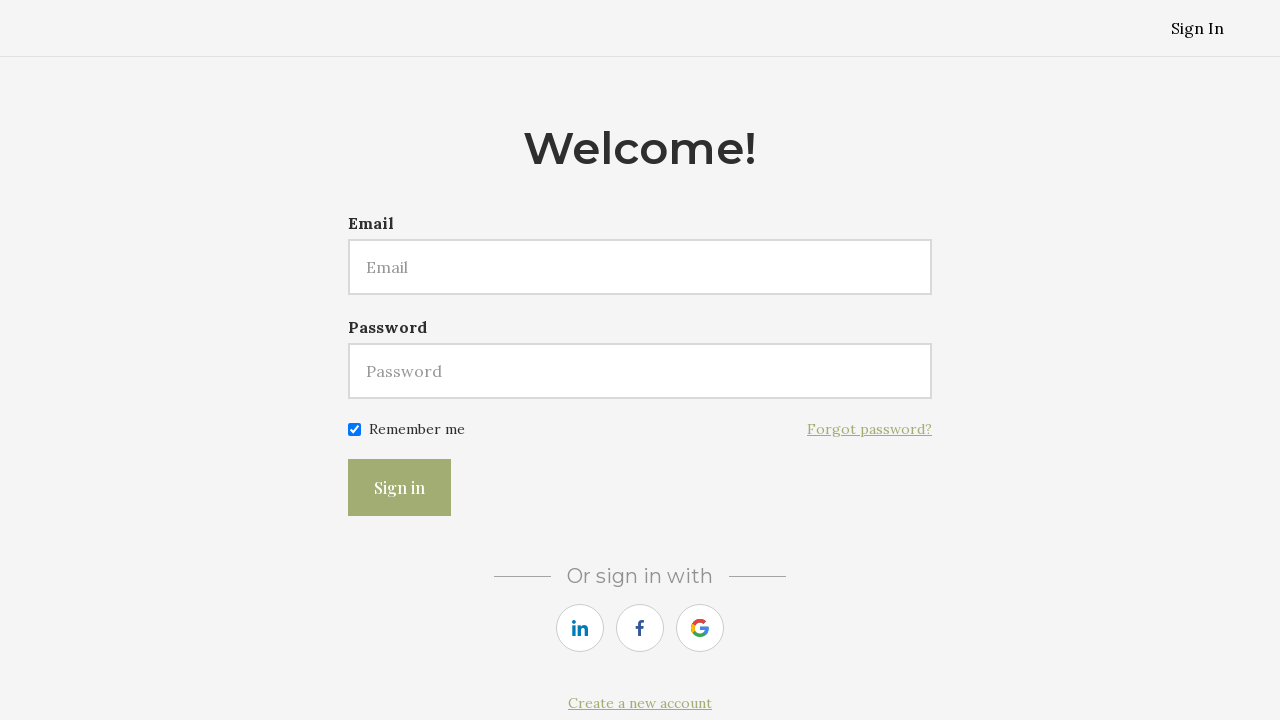

Verified URL changed to sign-in page (https://courses.ultimateqa.com/users/sign_in)
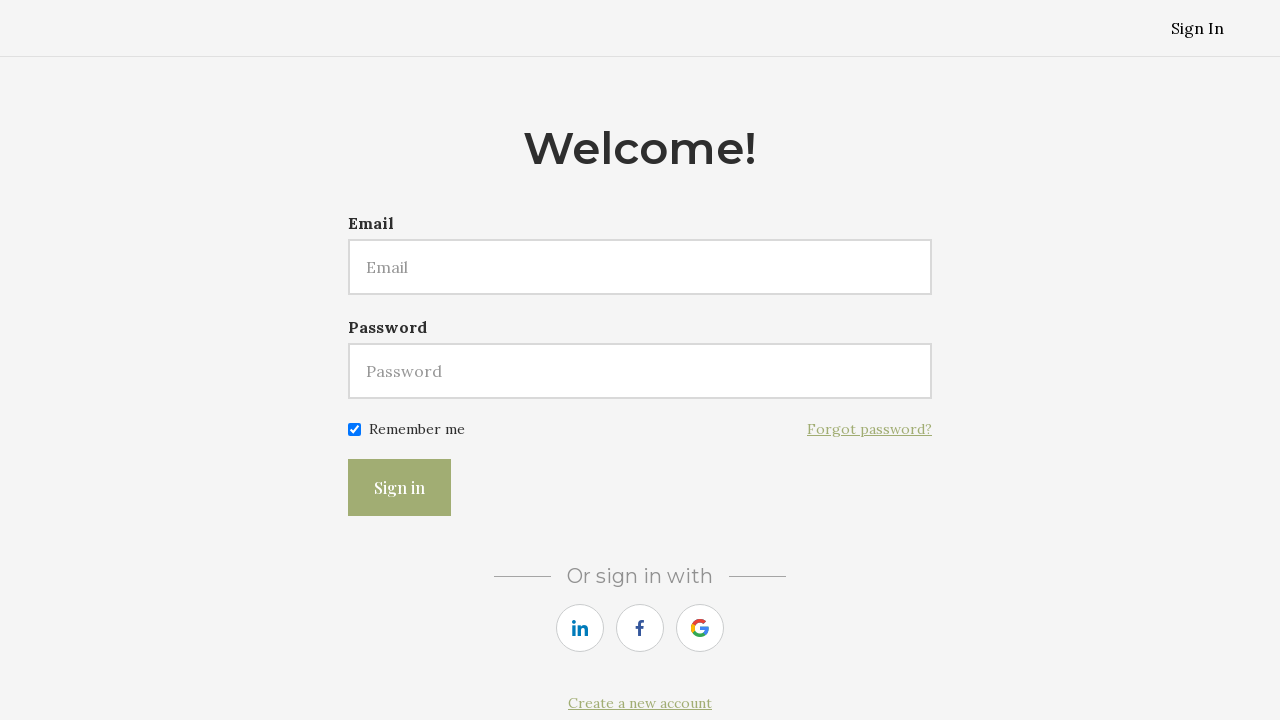

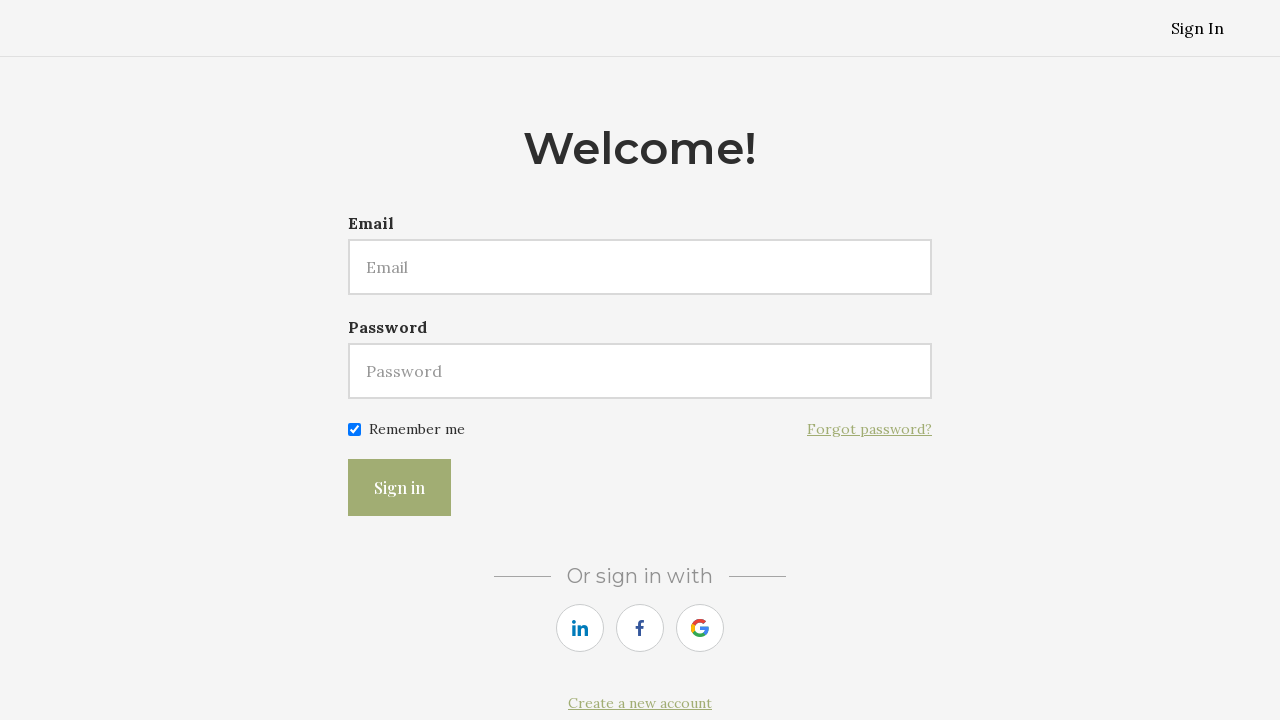